Tests drag and drop functionality by dragging column A to column B using click-hold-move-release actions

Starting URL: https://the-internet.herokuapp.com/drag_and_drop

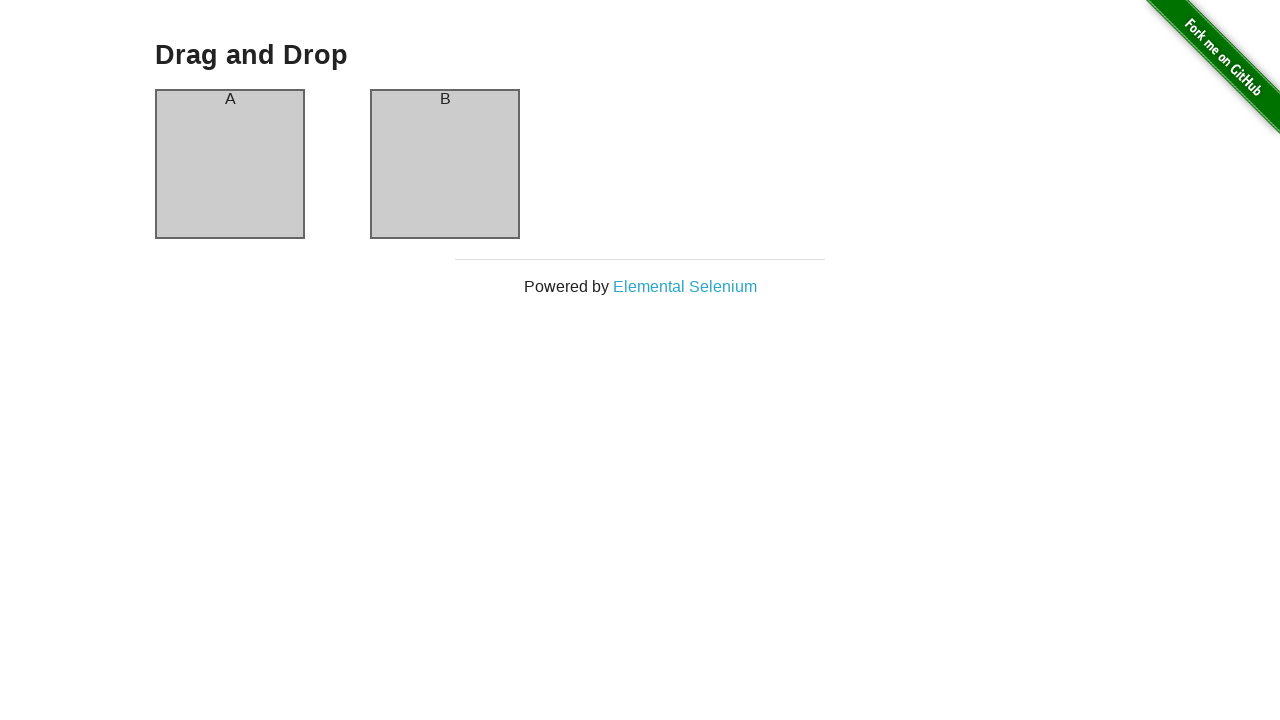

Located column A element for drag operation
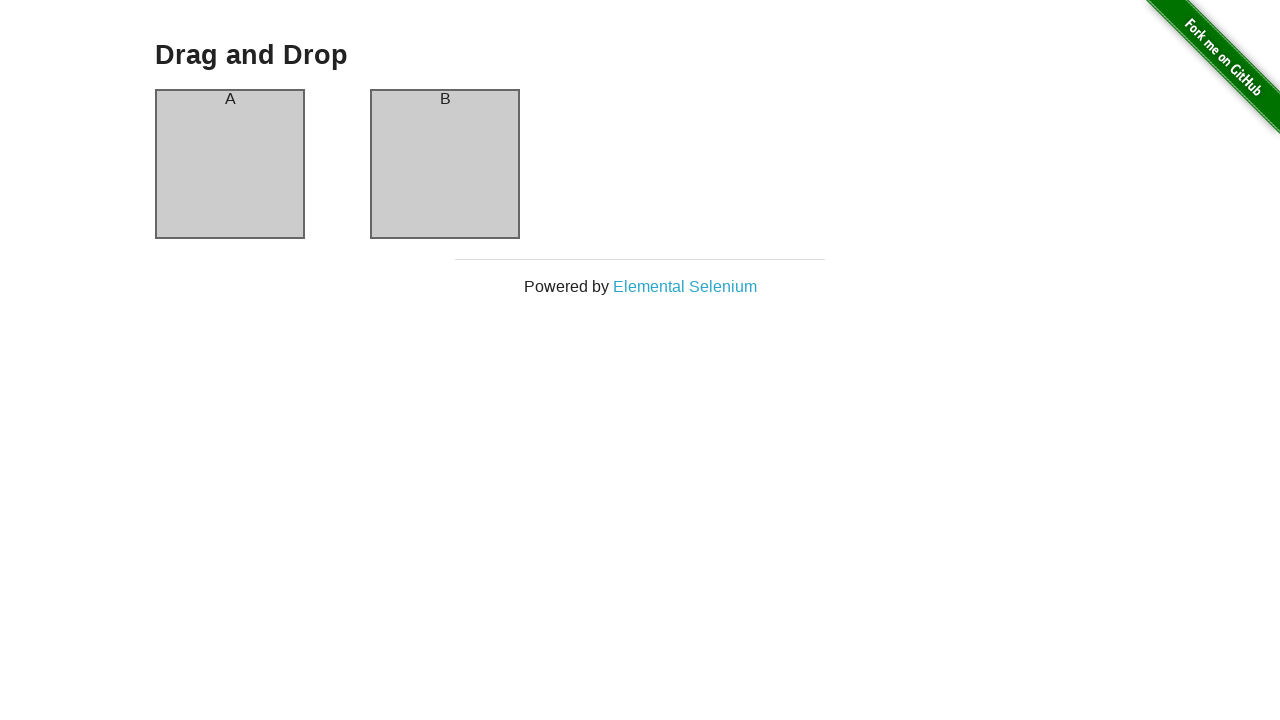

Located column B element as drag target
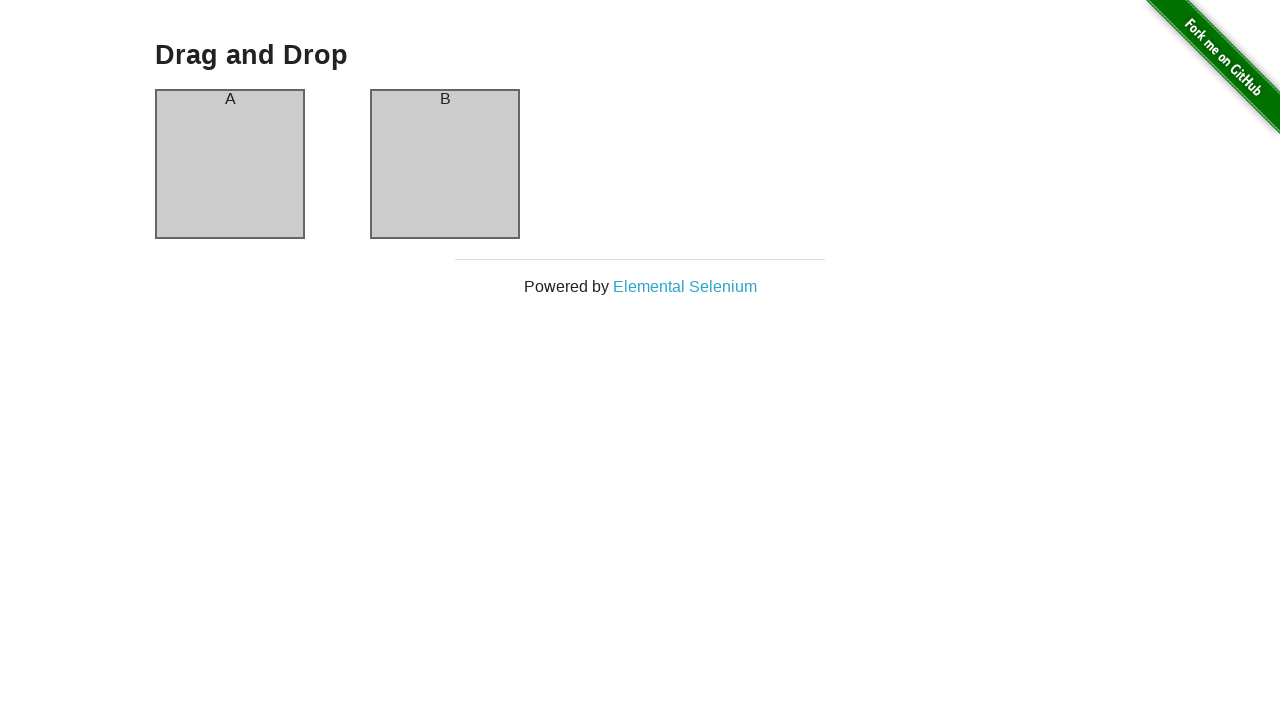

Dragged column A to column B at (445, 164)
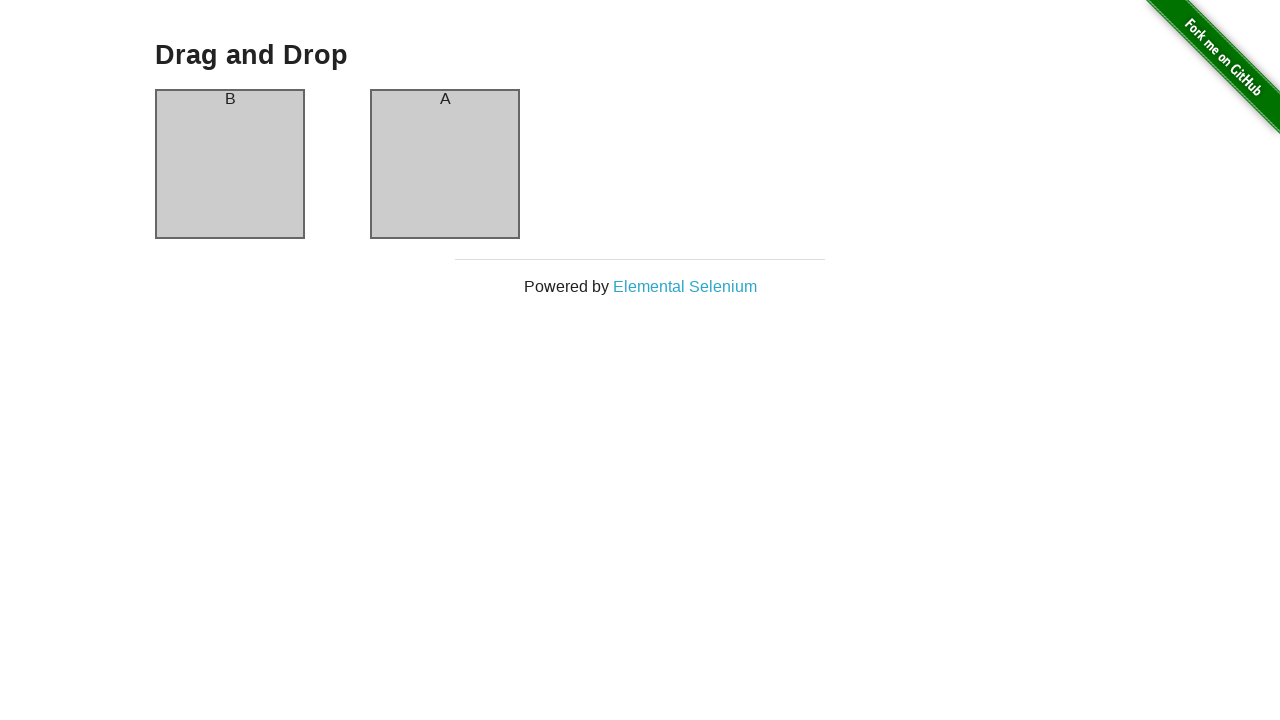

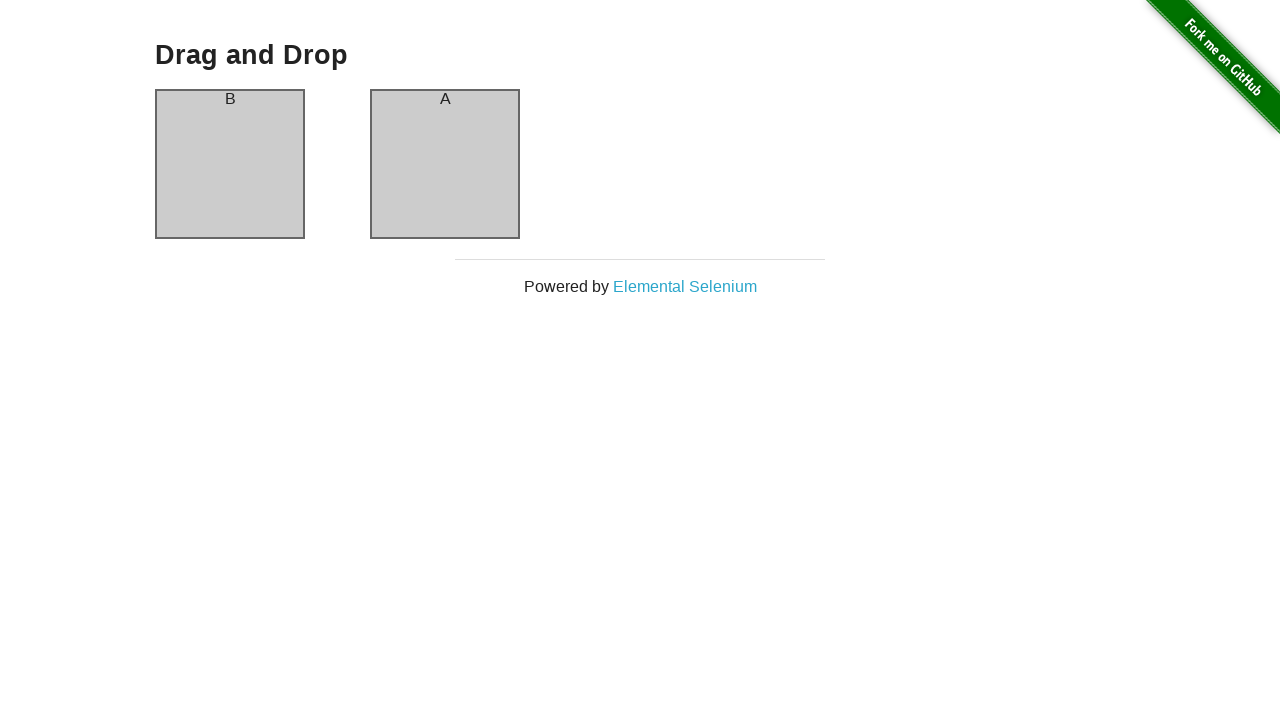